Navigates to an OpenCart demo site and verifies that the "Phones & PDAs" link is visible on the page

Starting URL: https://naveenautomationlabs.com/opencart/

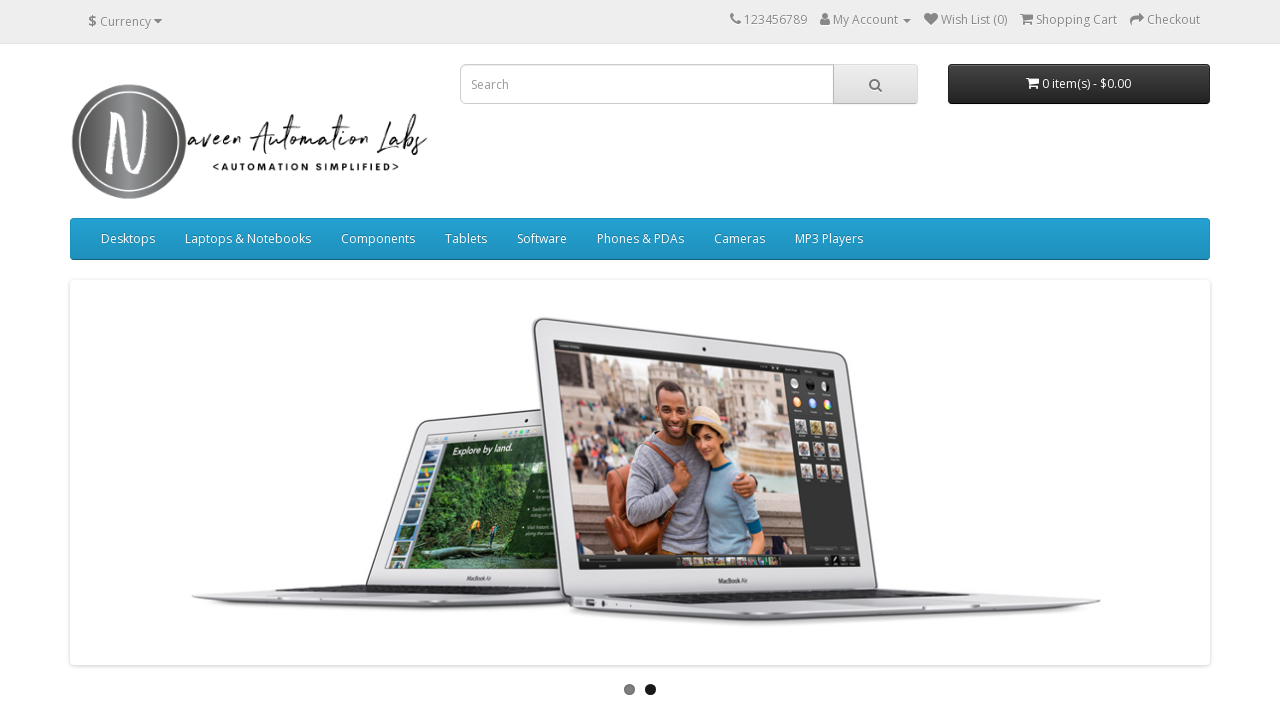

Navigated to OpenCart demo site
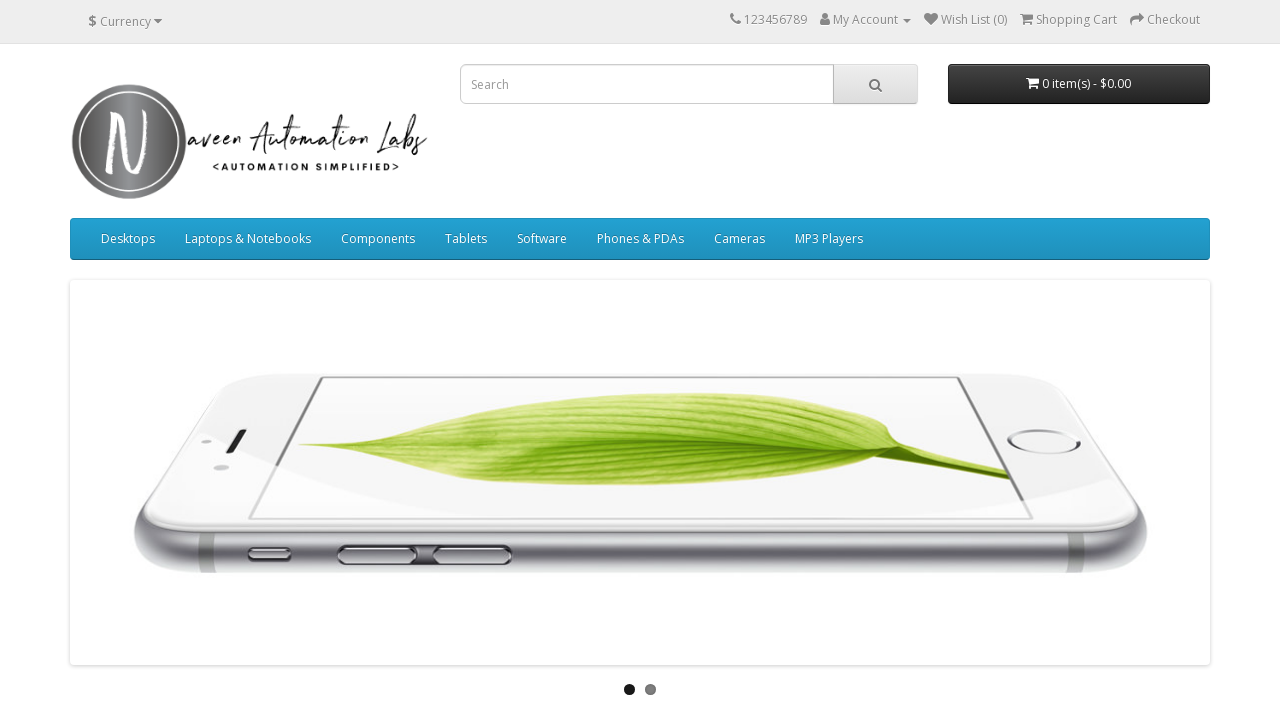

Located 'Phones & PDAs' link element
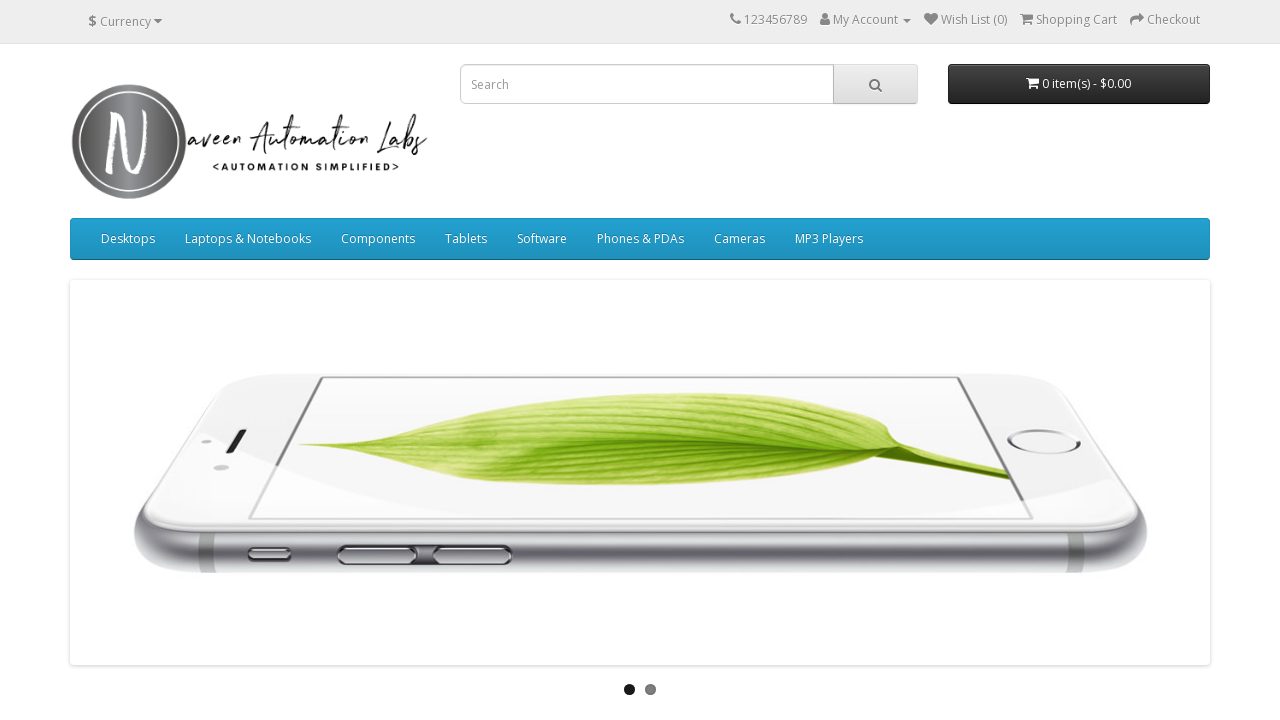

Verified that 'Phones & PDAs' link is visible on the page
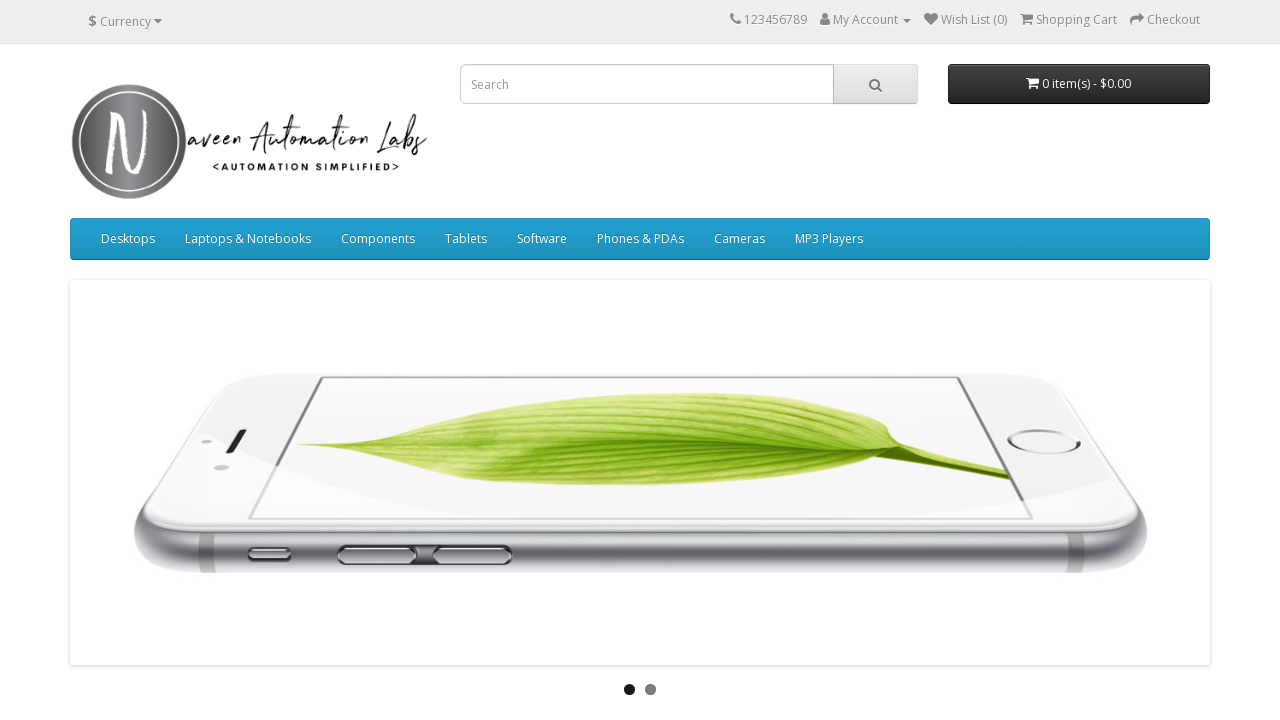

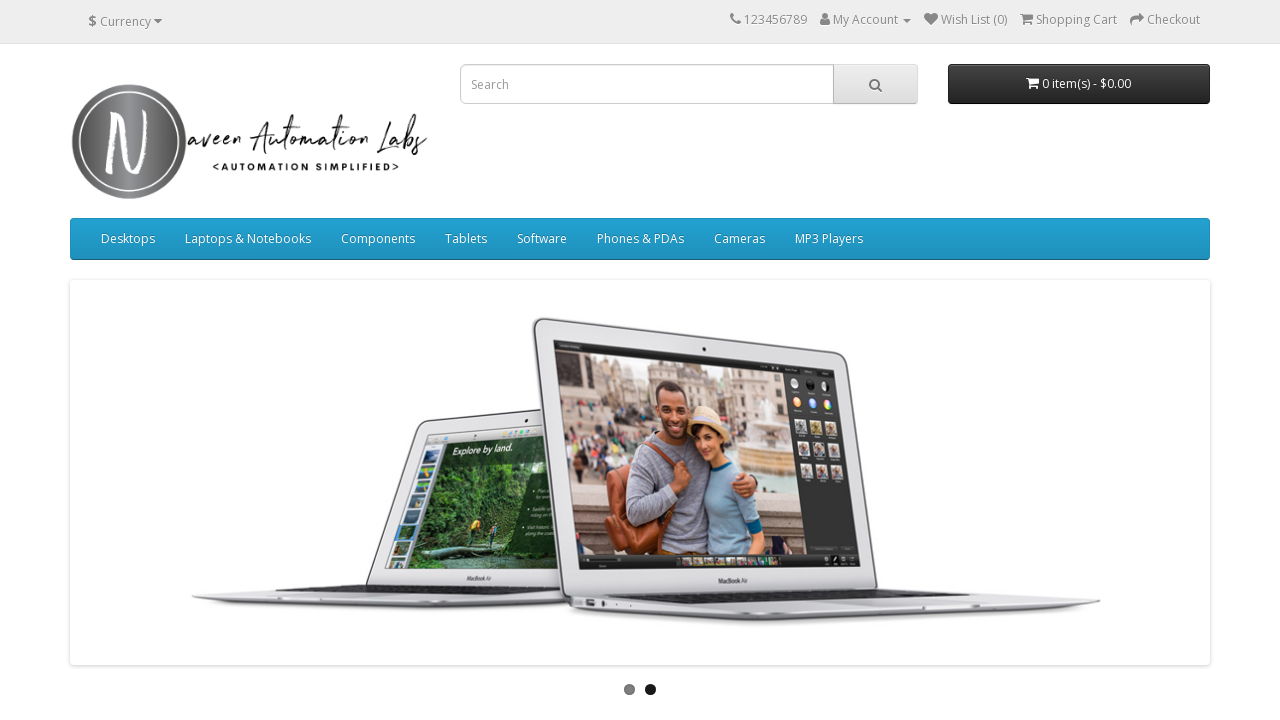